Tests that the valid link on Broken Links page navigates to the home page

Starting URL: https://demoqa.com

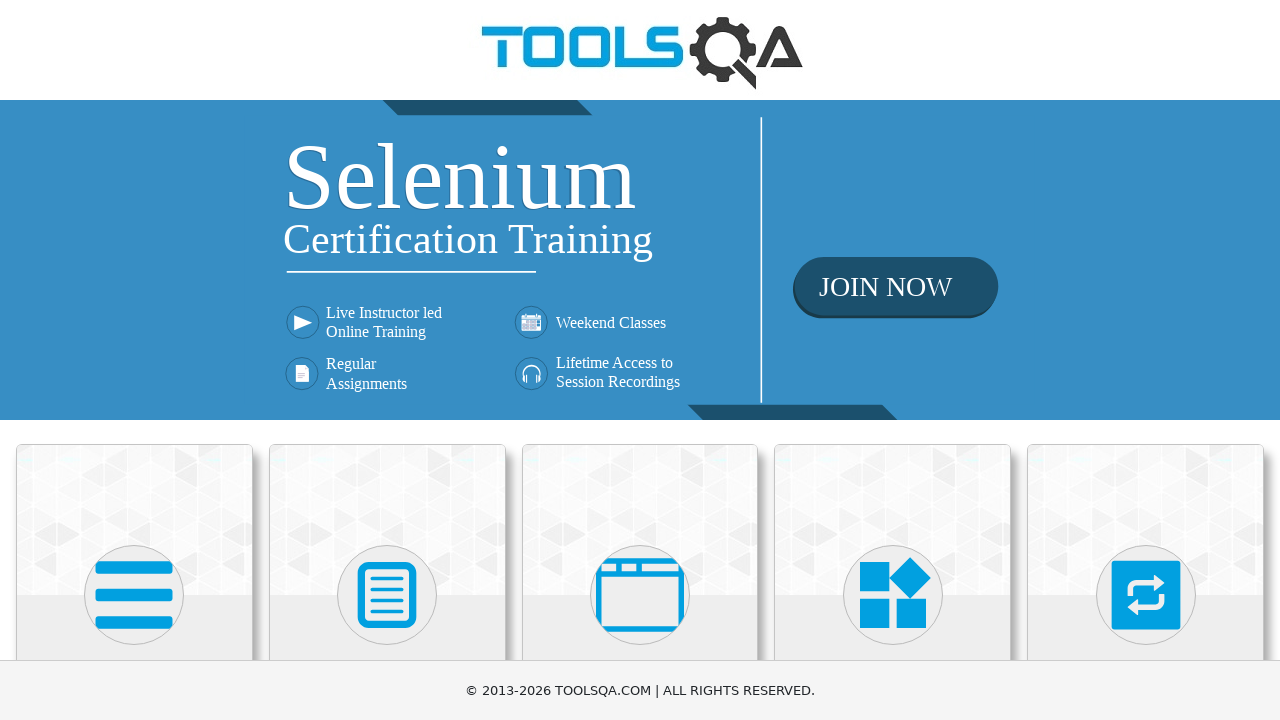

Clicked on Elements card to navigate to Elements page at (134, 360) on text=Elements
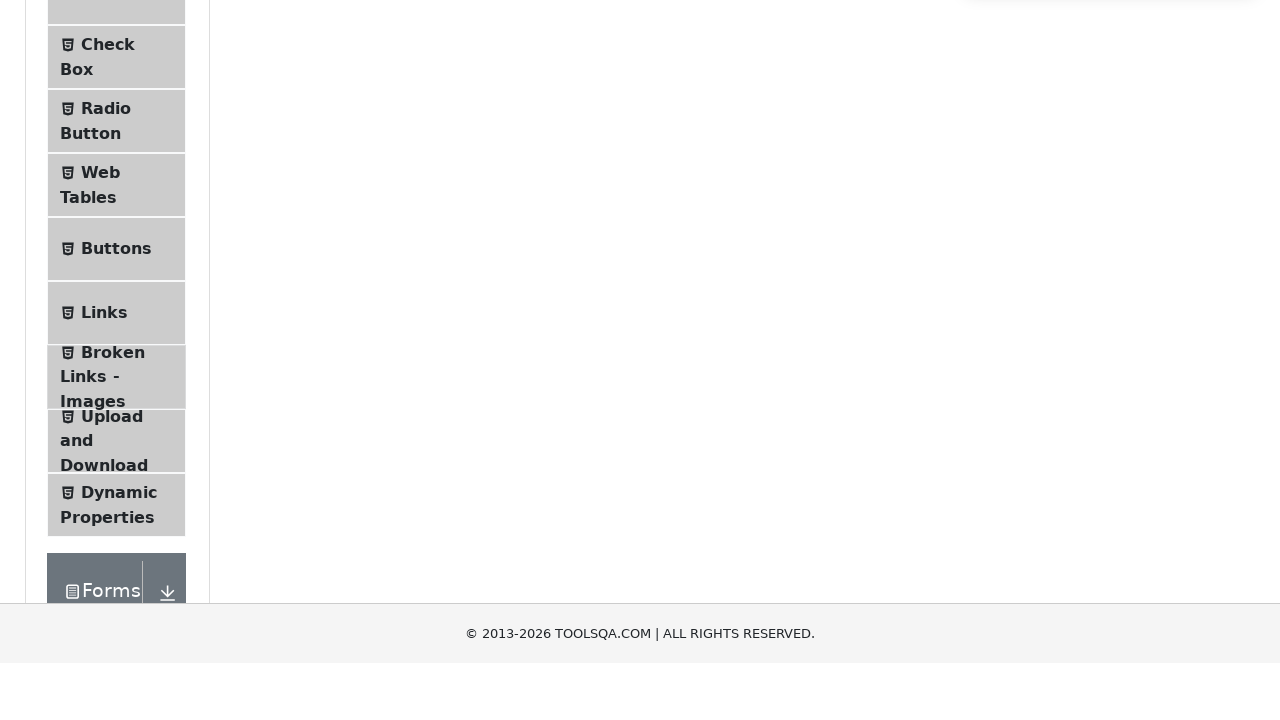

Clicked on Broken Links - Images menu item at (113, 620) on .menu-list >> text=Broken Links - Images
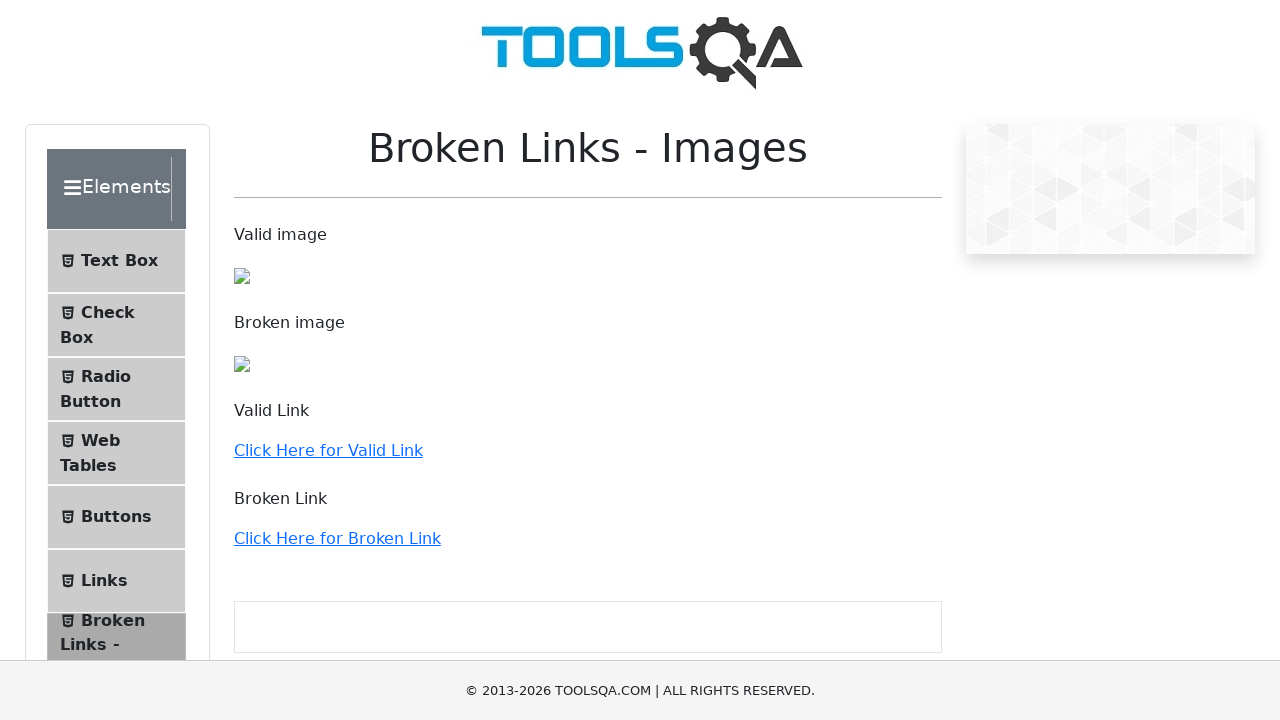

Clicked on the valid link at (328, 450) on a:has-text('Click Here for Valid Link')
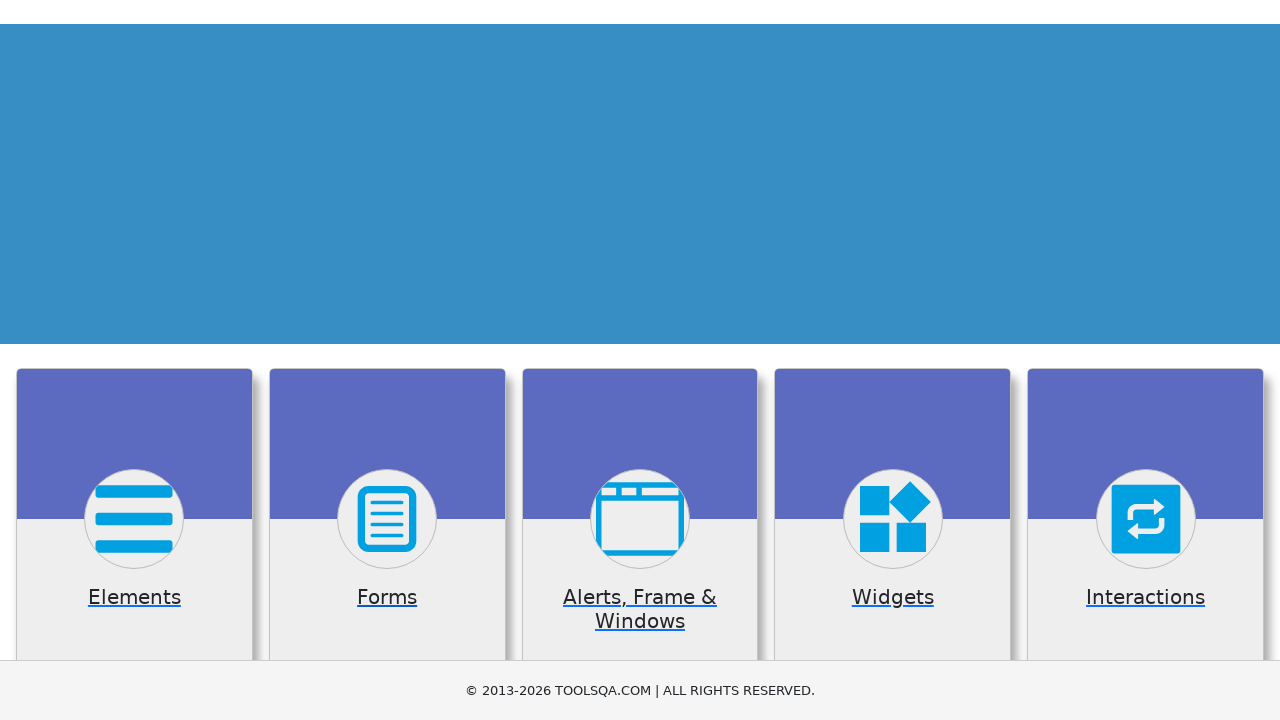

Verified navigation to home page at https://demoqa.com/
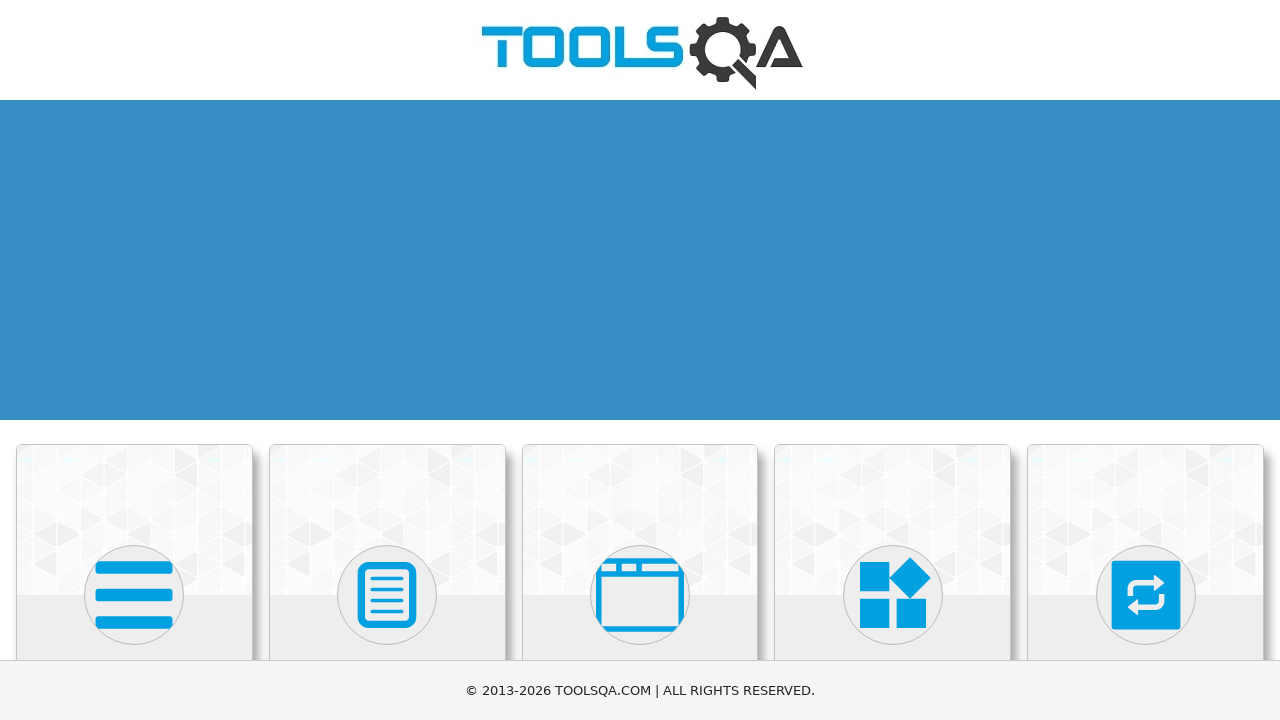

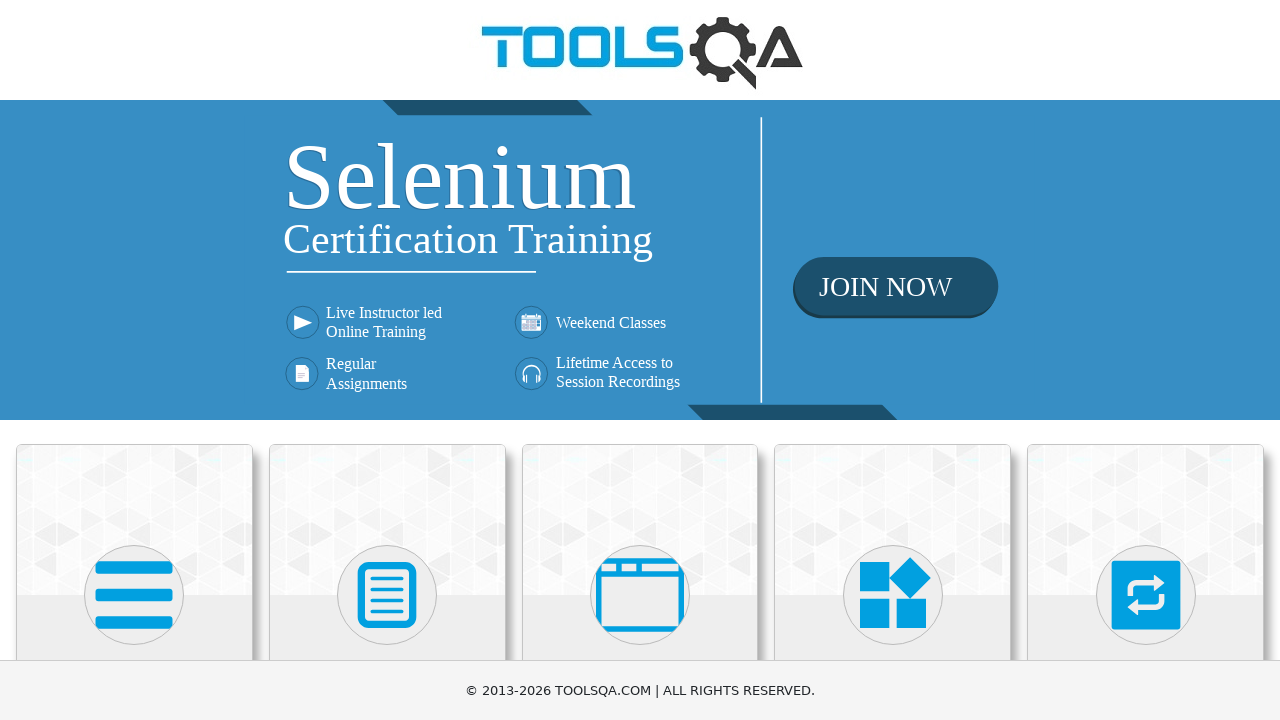